Tests a registration form by filling required fields (first name, last name, email) and submitting the form, then verifies the success message appears.

Starting URL: http://suninjuly.github.io/registration1.html

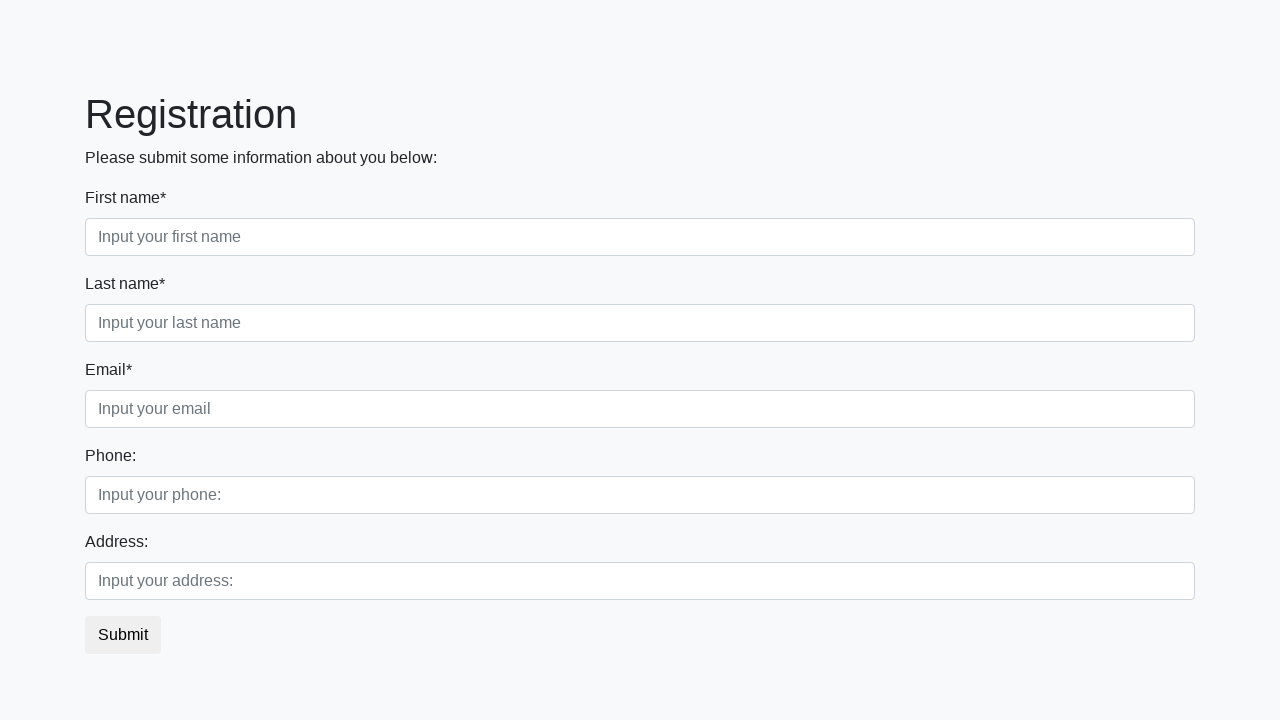

Filled first name field with 'Ivan' on [placeholder='Input your first name']
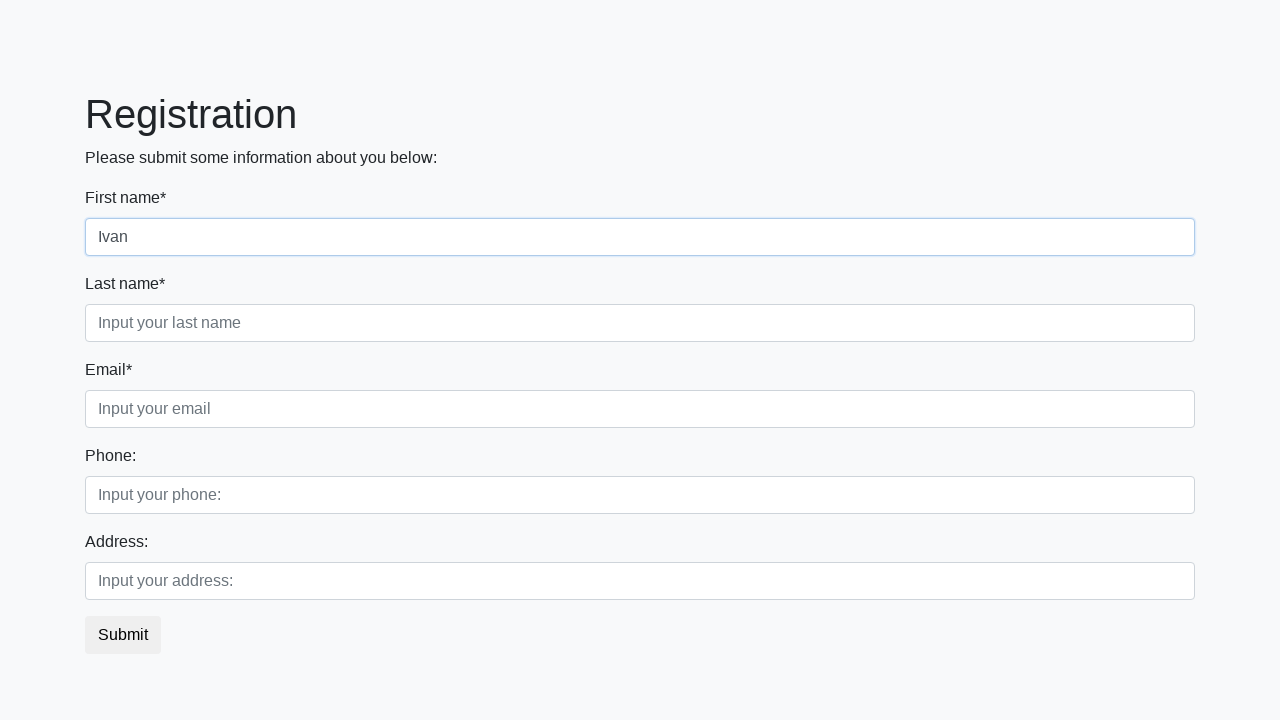

Filled last name field with 'Petrov' on [placeholder='Input your last name']
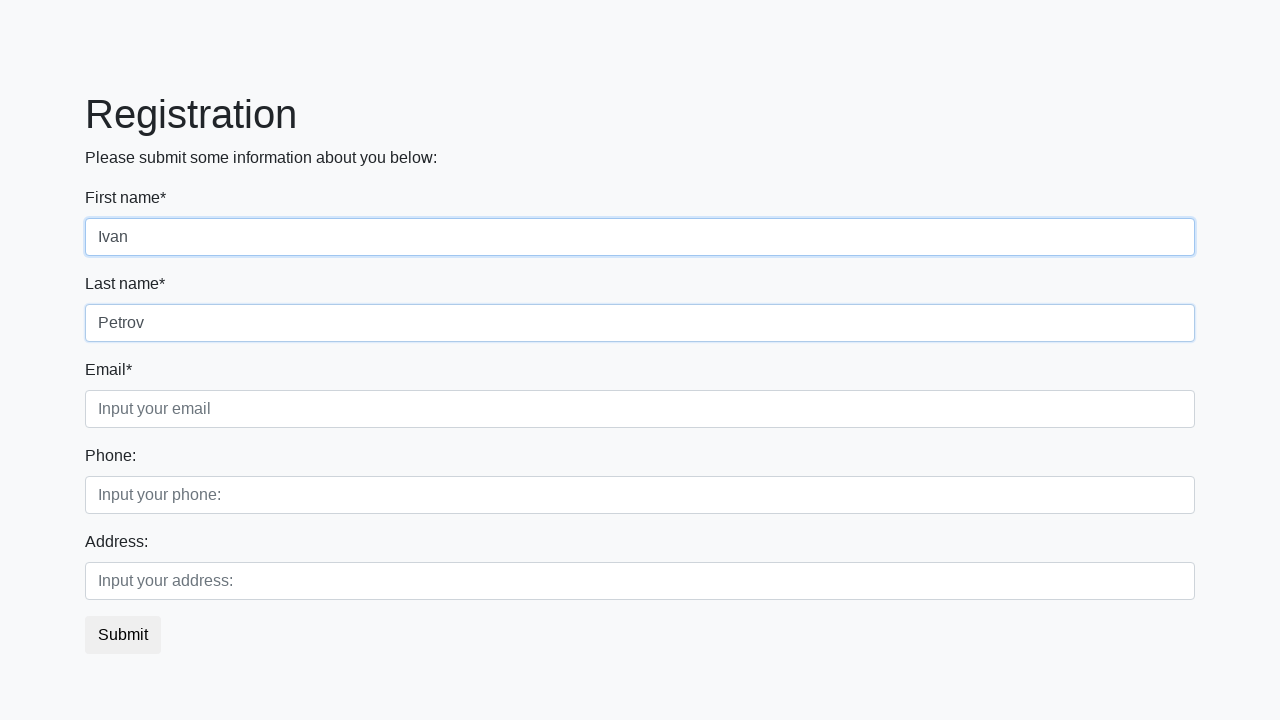

Filled email field with 'Petrov@mail.ru' on [placeholder='Input your email']
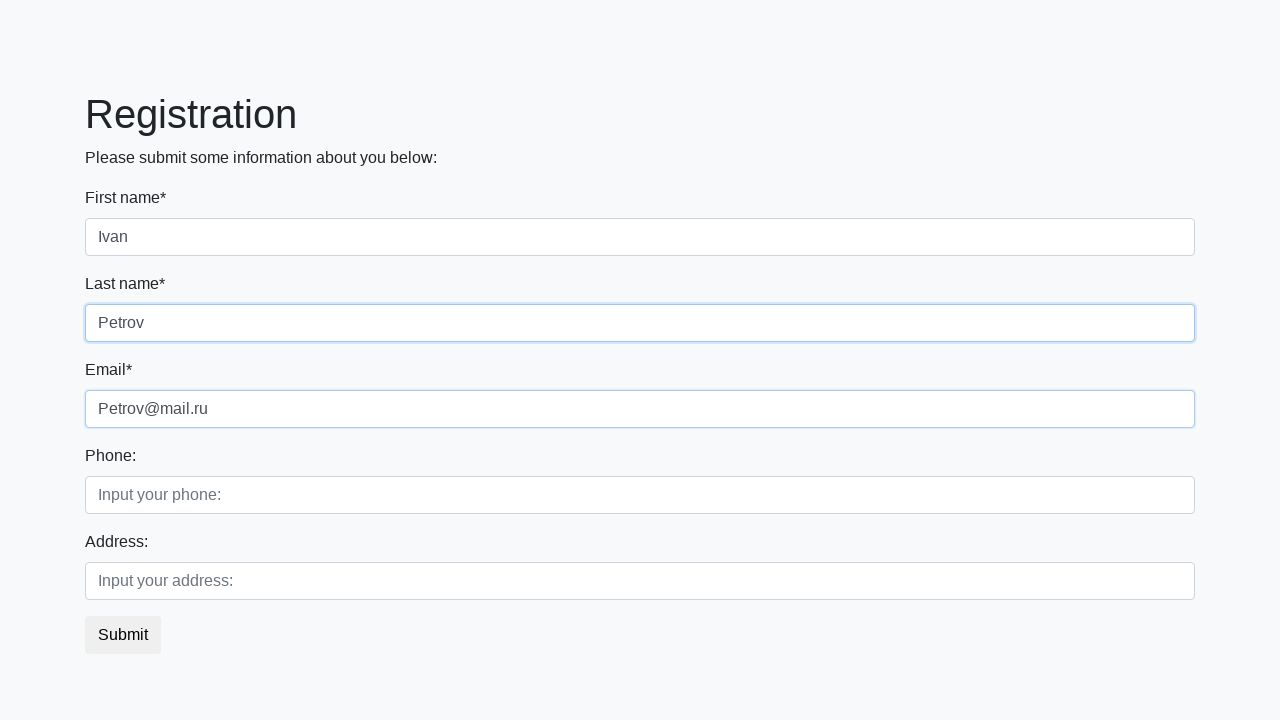

Clicked submit button to submit registration form at (123, 635) on button.btn
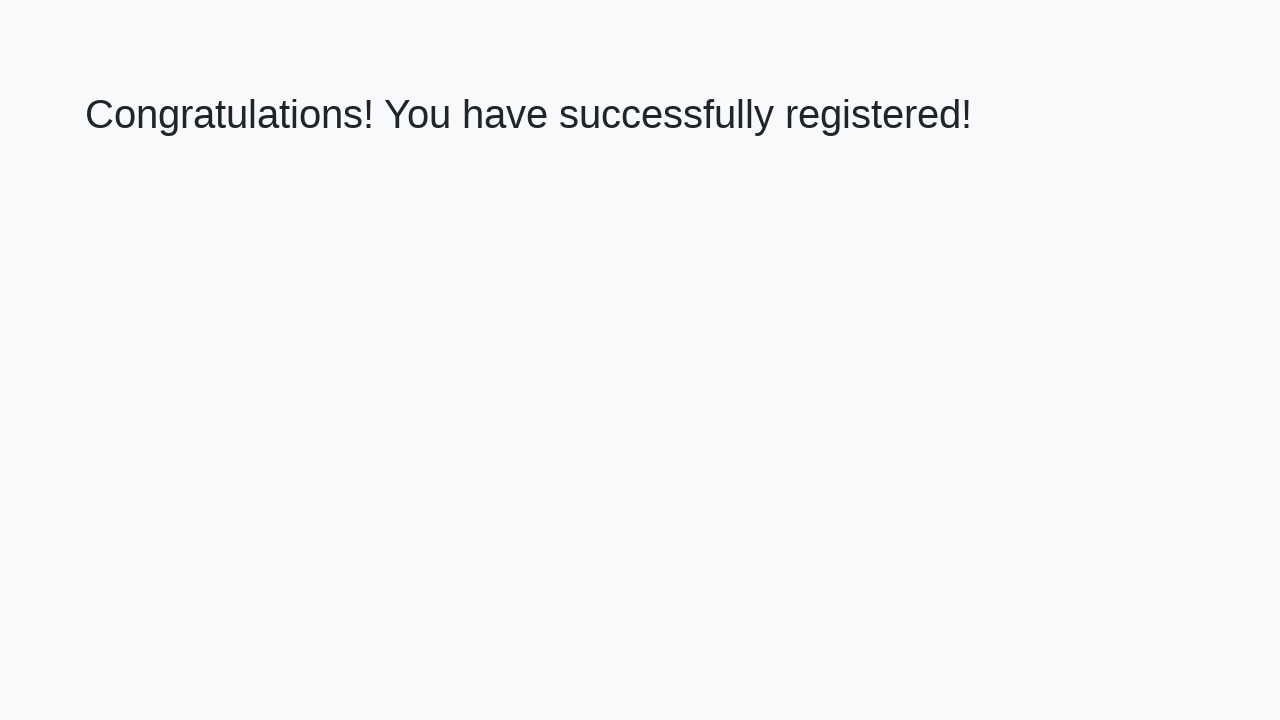

Success message appeared - registration form submitted successfully
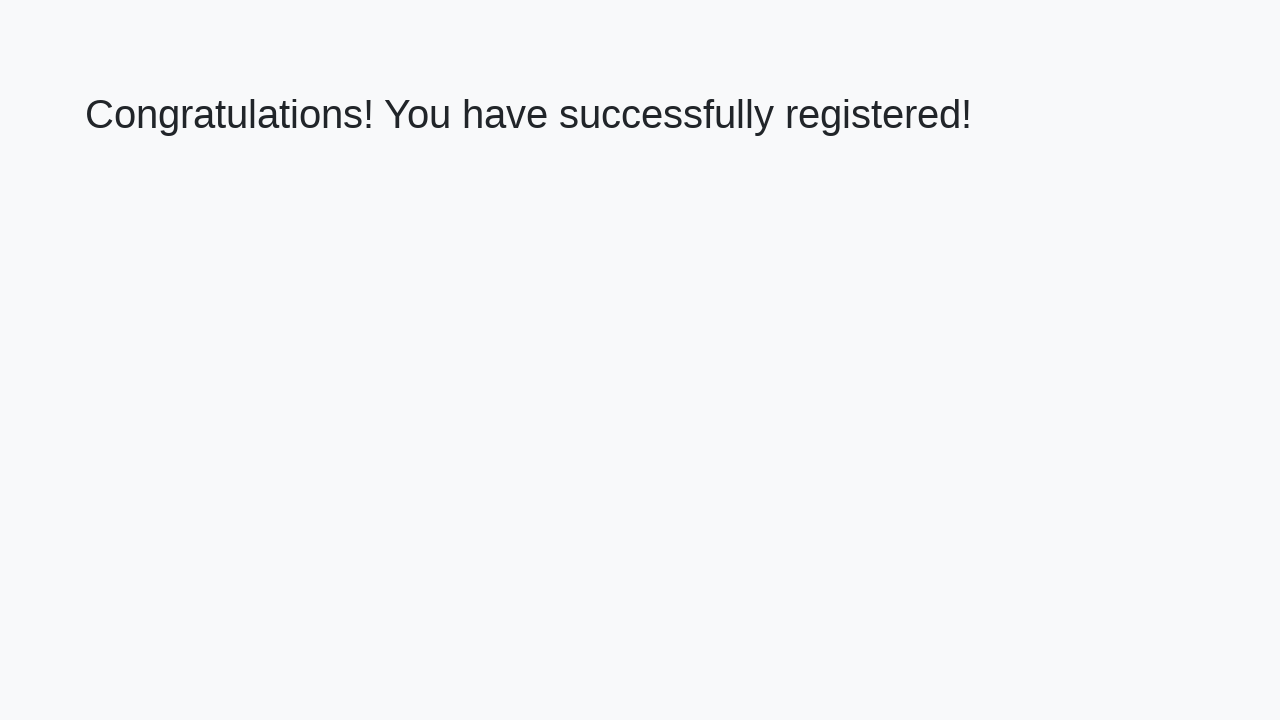

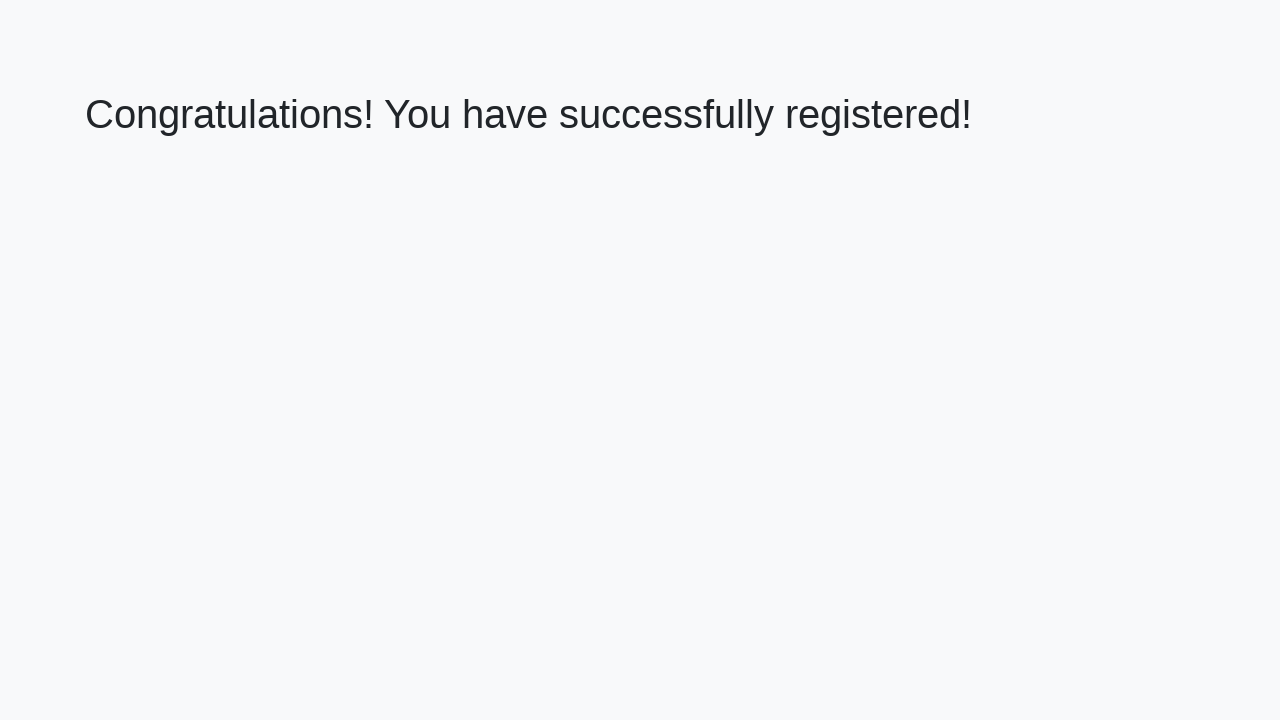